Tests checkbox functionality by navigating to the Basic Elements section, clicking a single checkbox, then iterating through and clicking all available checkboxes on the page.

Starting URL: http://automationbykrishna.com/

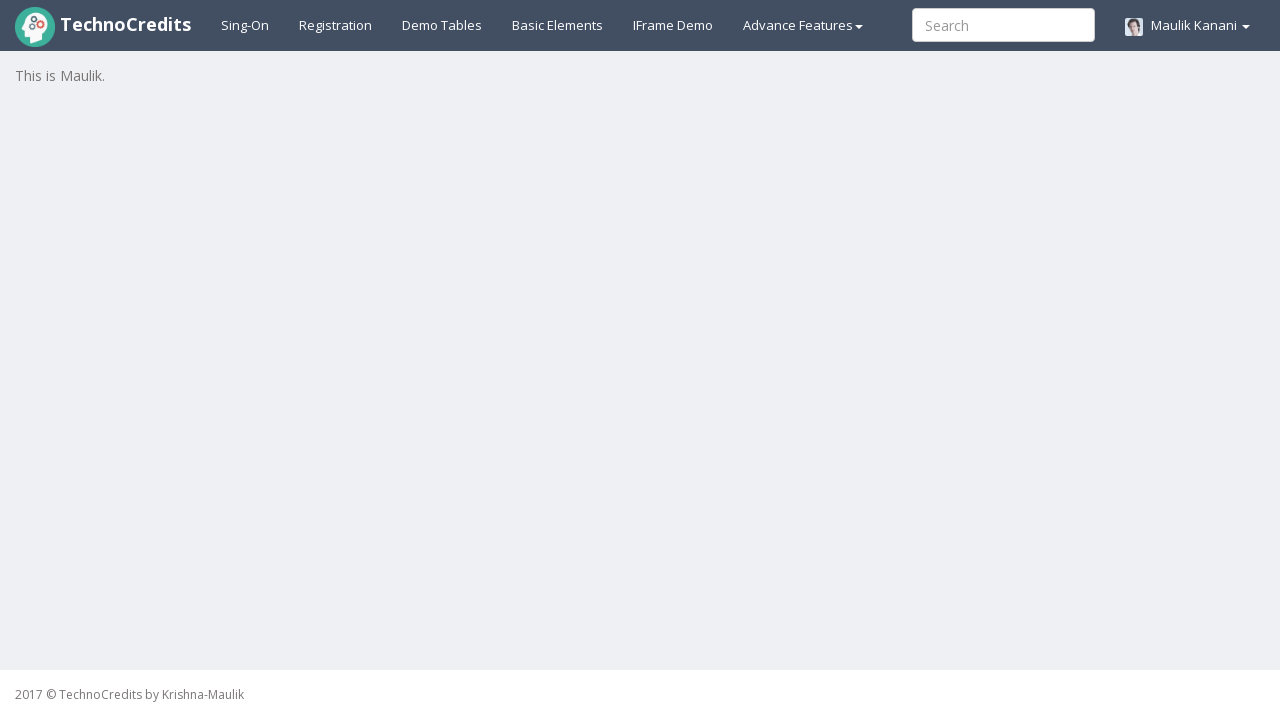

Clicked on Basic Elements menu item at (558, 25) on #basicelements
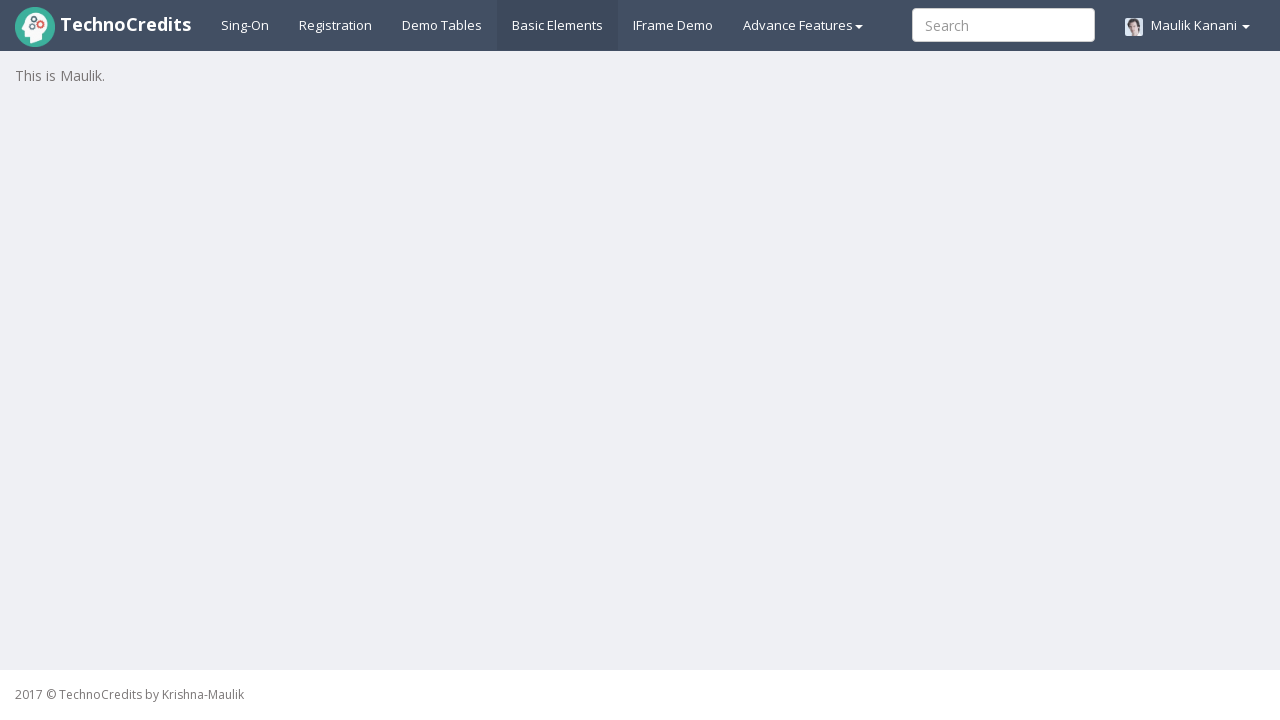

Scrolled to single checkbox section
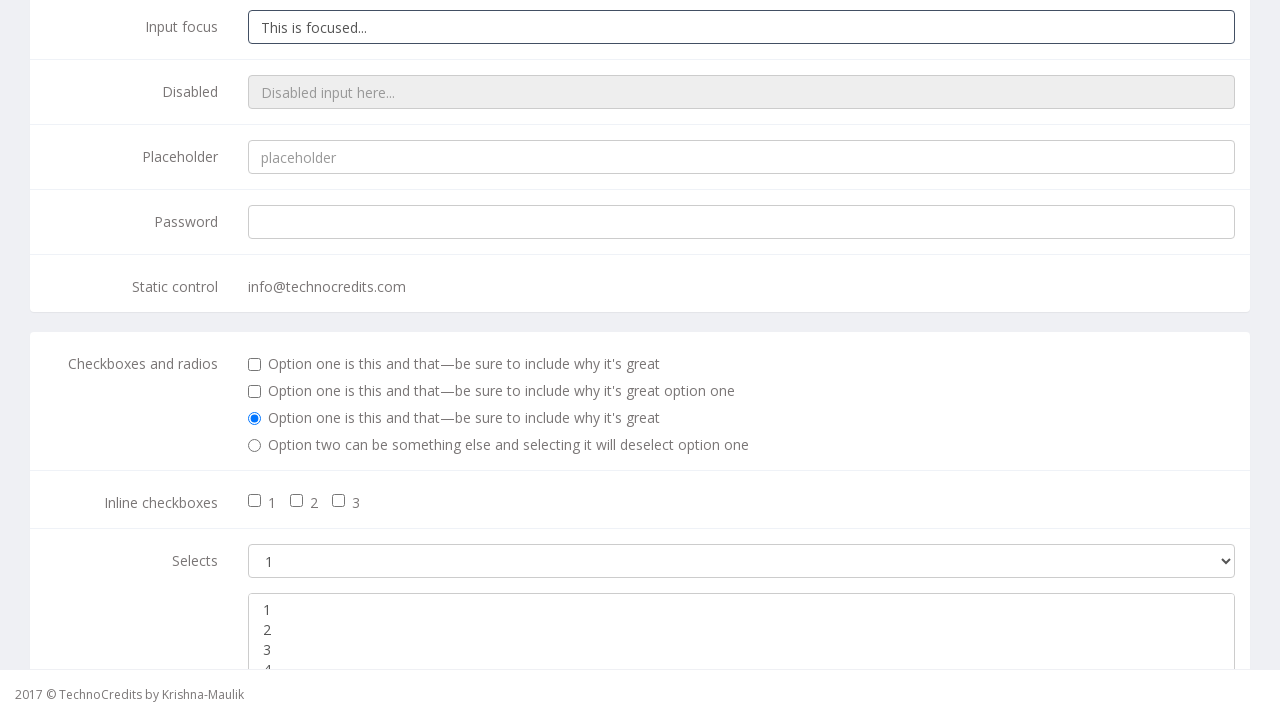

Clicked the single checkbox at (742, 361) on xpath=//form[@class='form-horizontal adminex-form']//div[@class='col-lg-10']/div
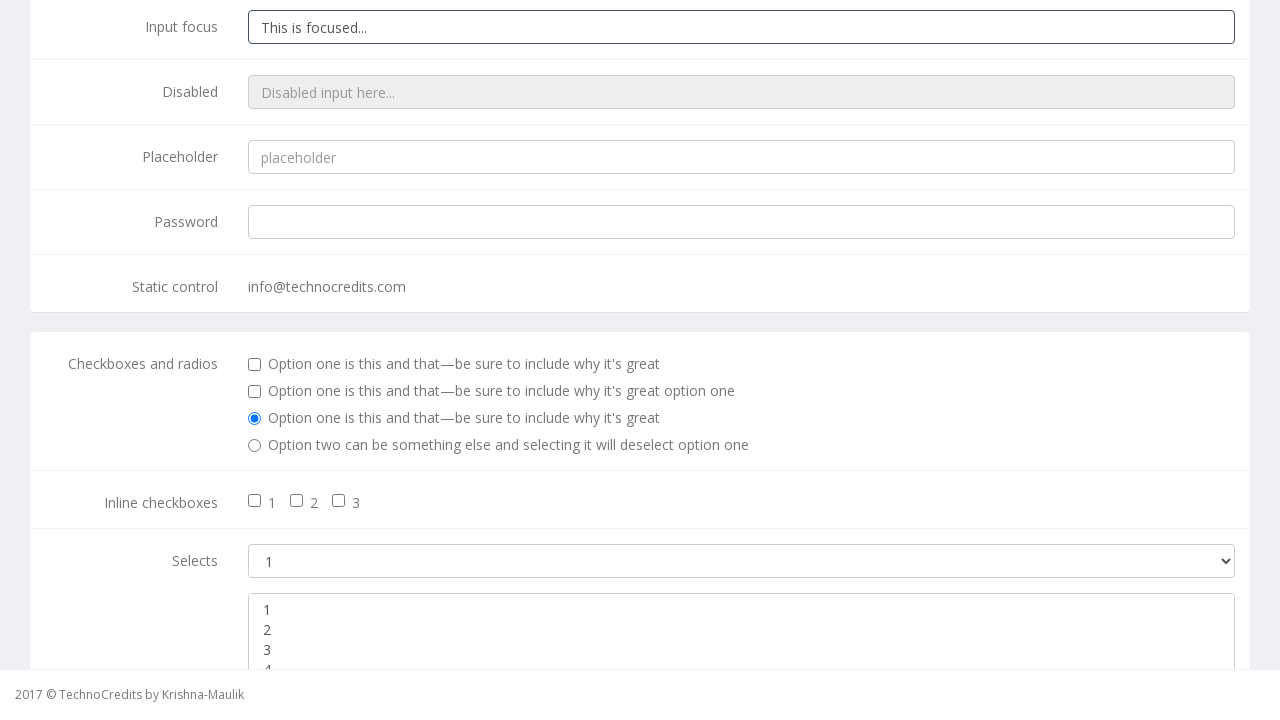

Located 3 checkboxes in multi-checkbox section
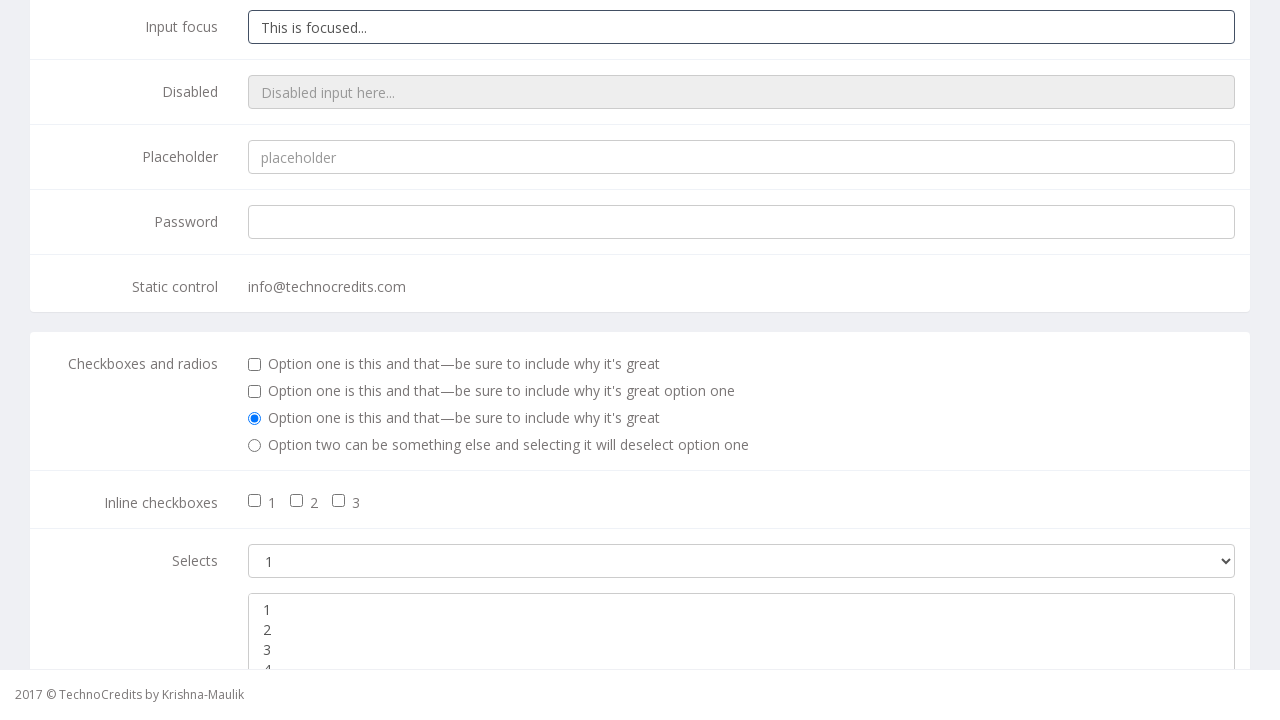

Clicked checkbox 1 of 3 at (262, 500) on xpath=//div[@class='col-lg-10']/label >> nth=0
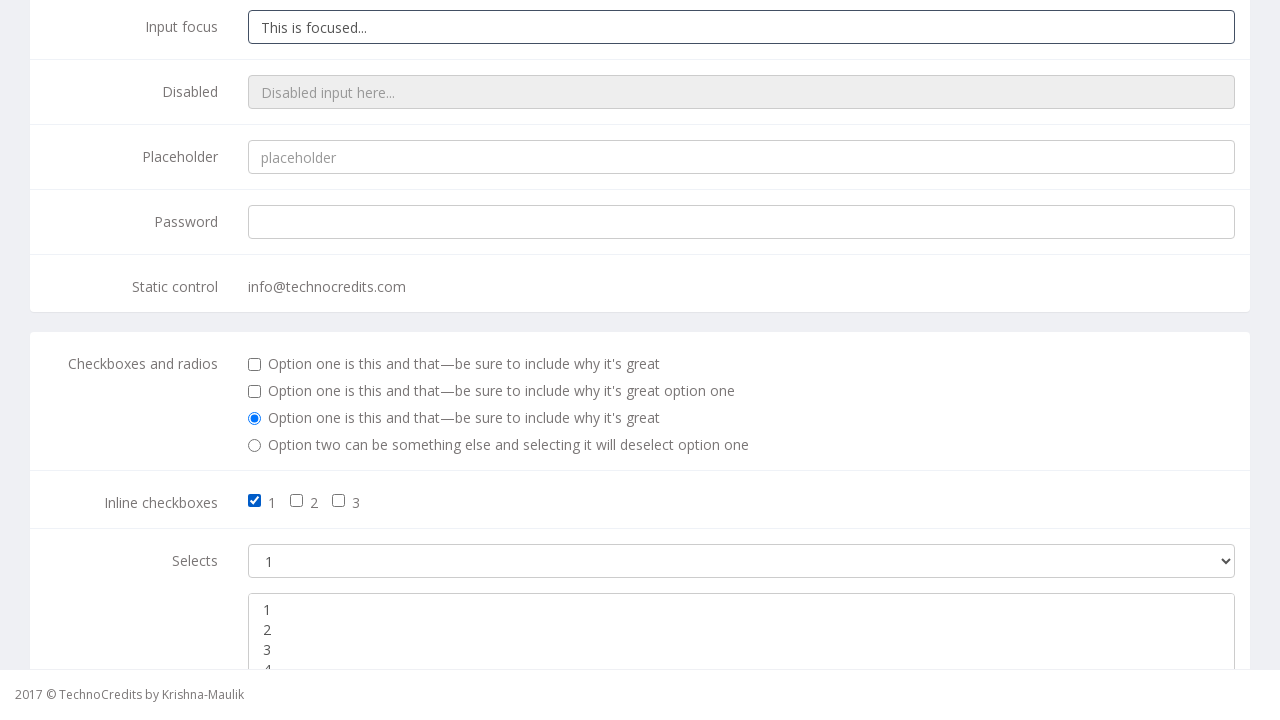

Clicked checkbox 2 of 3 at (304, 500) on xpath=//div[@class='col-lg-10']/label >> nth=1
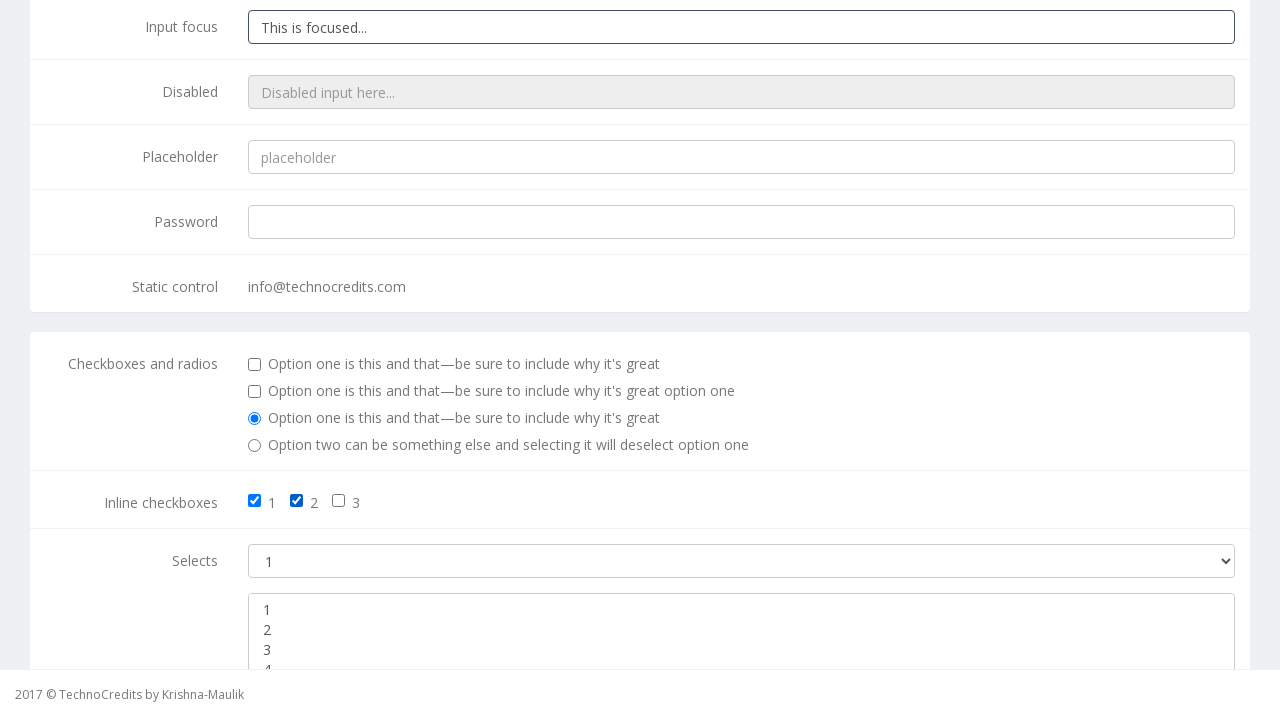

Clicked checkbox 3 of 3 at (346, 500) on xpath=//div[@class='col-lg-10']/label >> nth=2
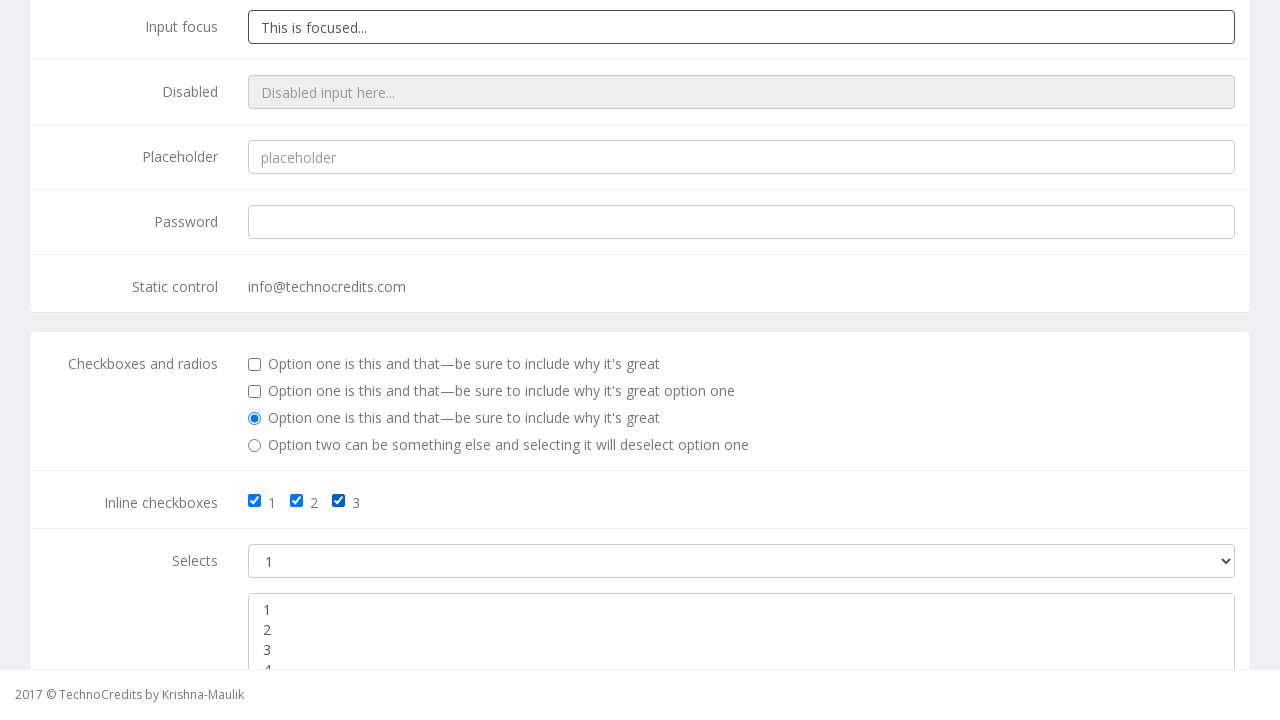

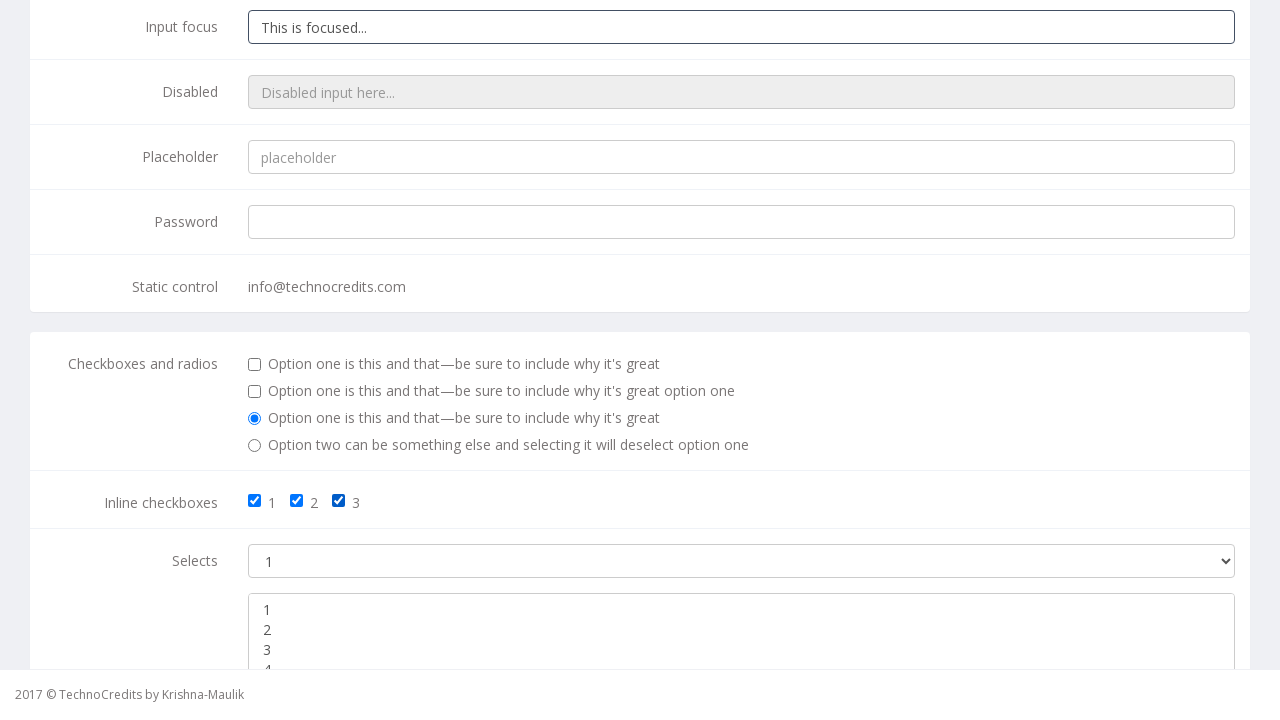